Navigates to Random User Generator website and clicks on the email element to reveal the email address

Starting URL: https://randomuser.me/

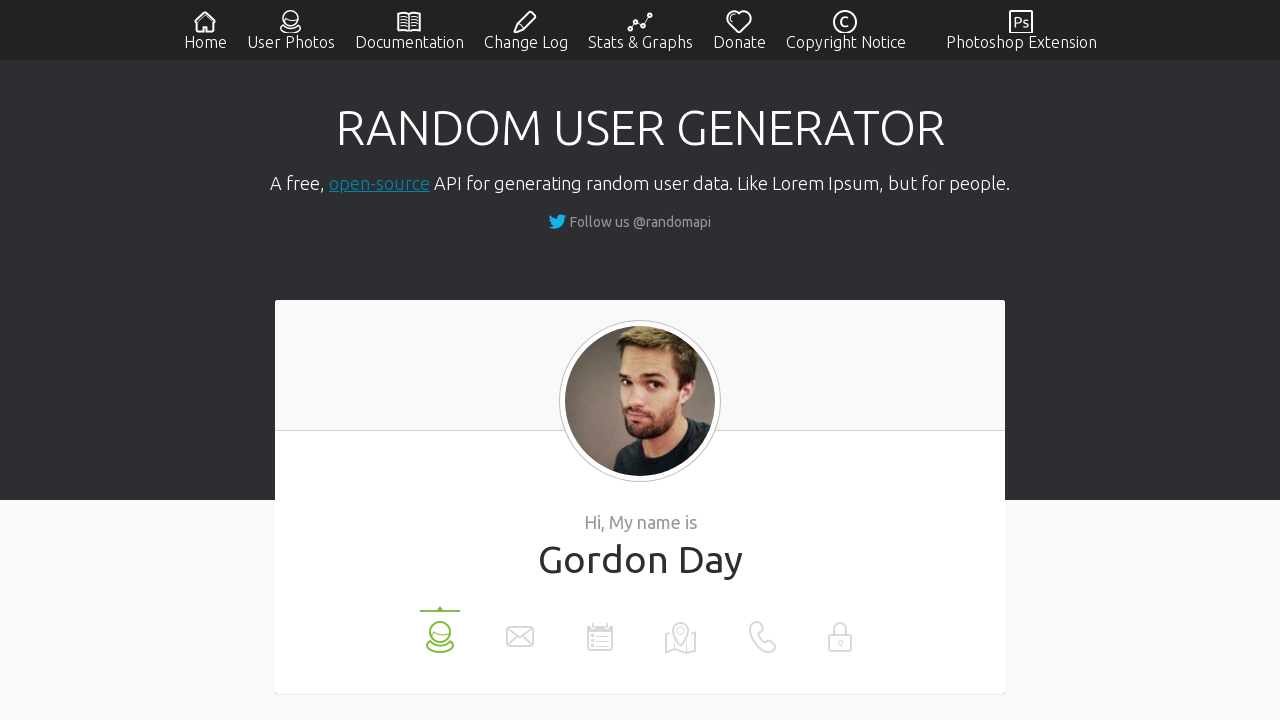

Navigated to Random User Generator website
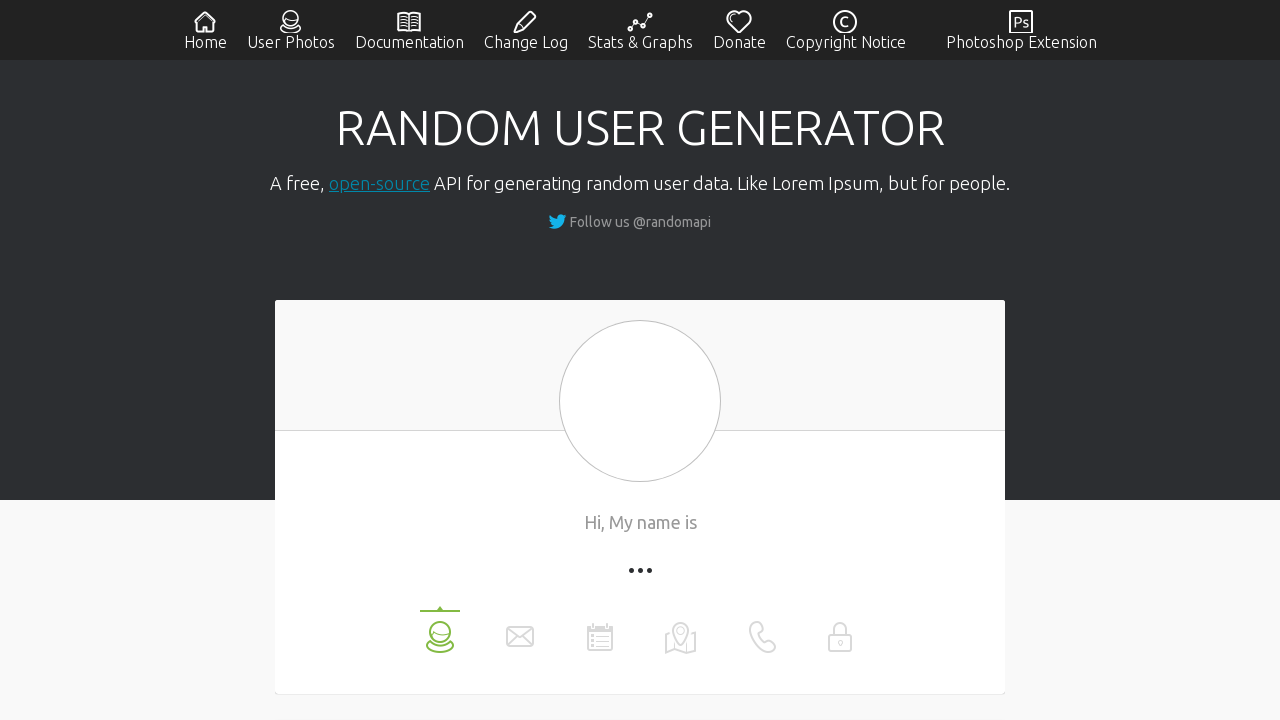

Clicked on email element to reveal email address at (520, 630) on li[data-title='My email address is']
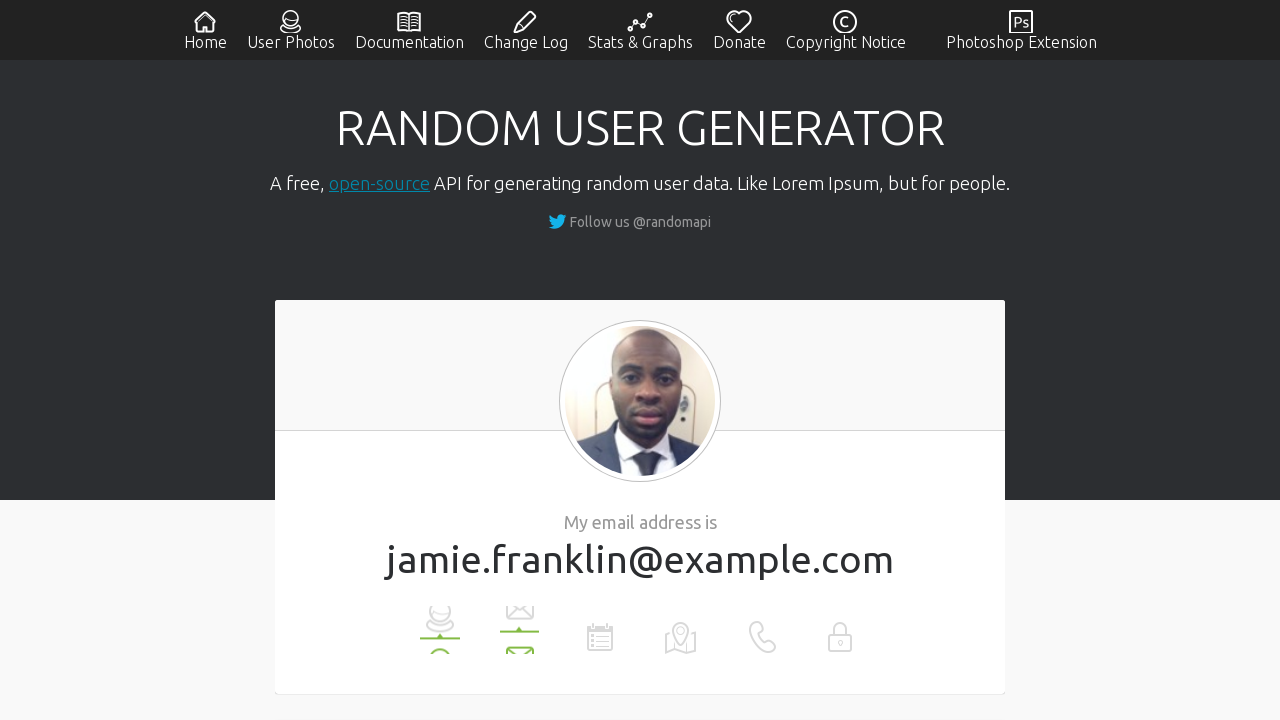

Waited for email address to be displayed
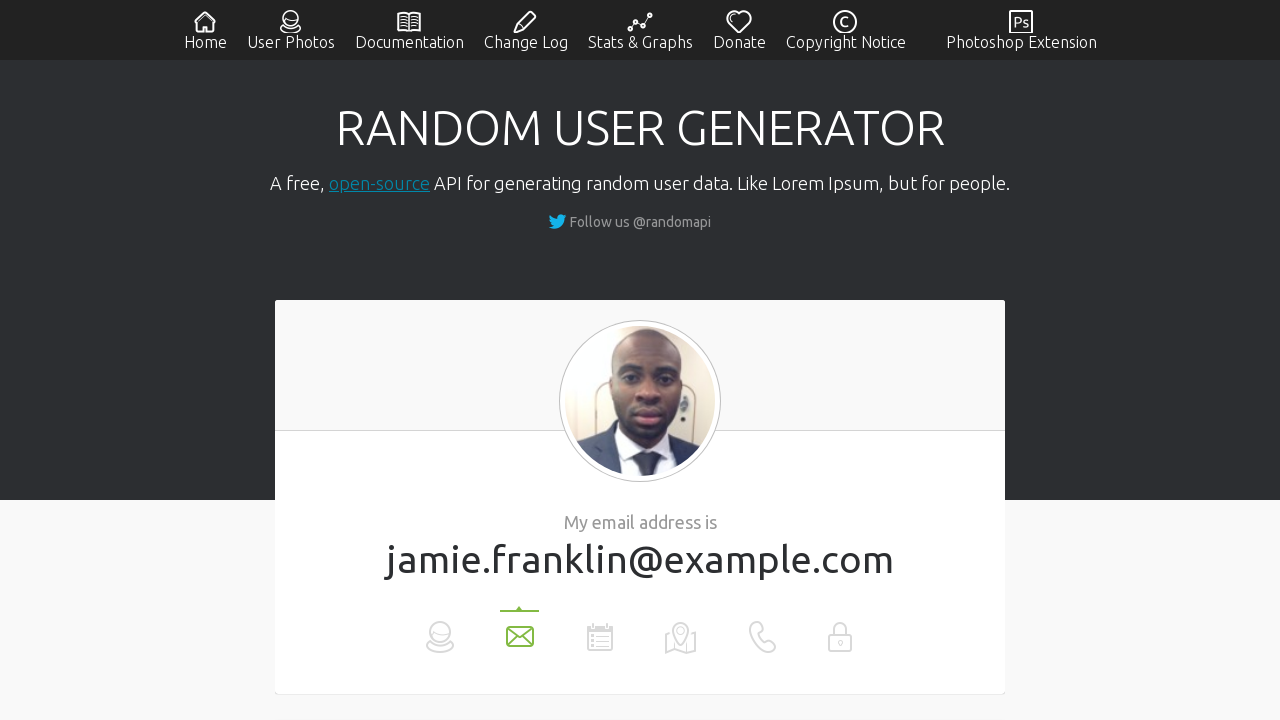

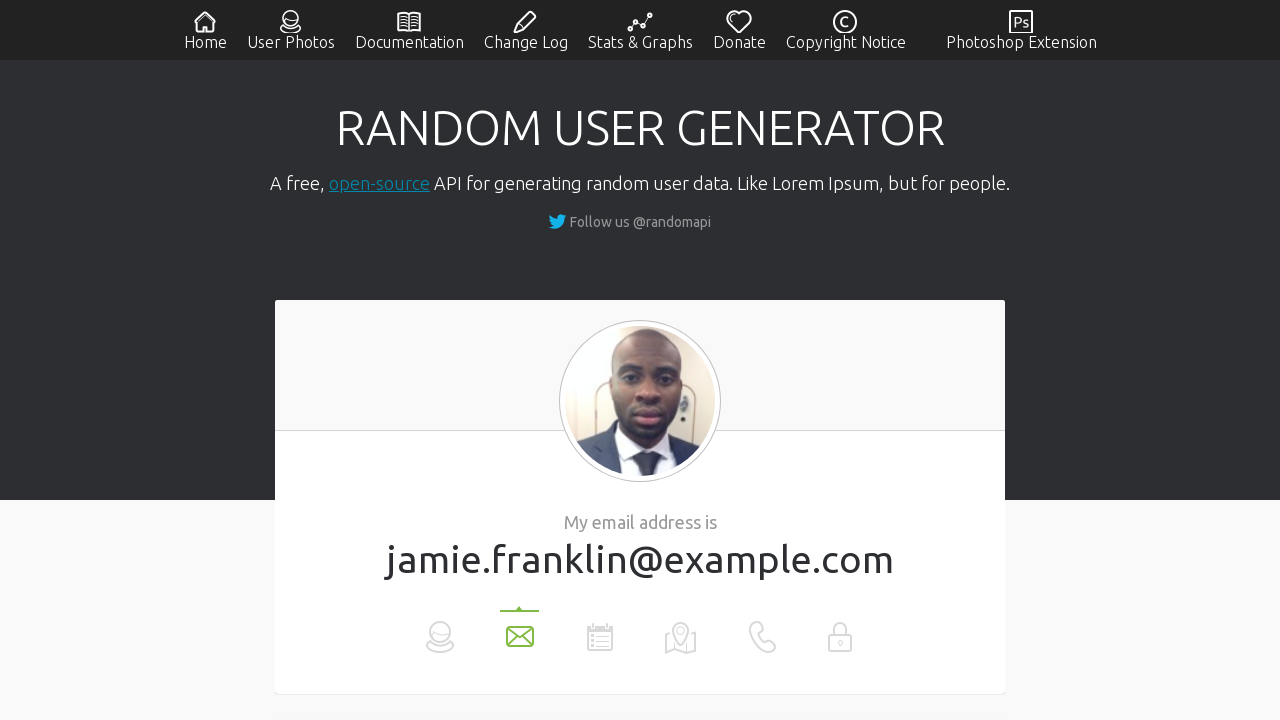